Tests JavaScript confirm dialog handling by clicking the confirm button and dismissing the dialog

Starting URL: https://the-internet.herokuapp.com/javascript_alerts

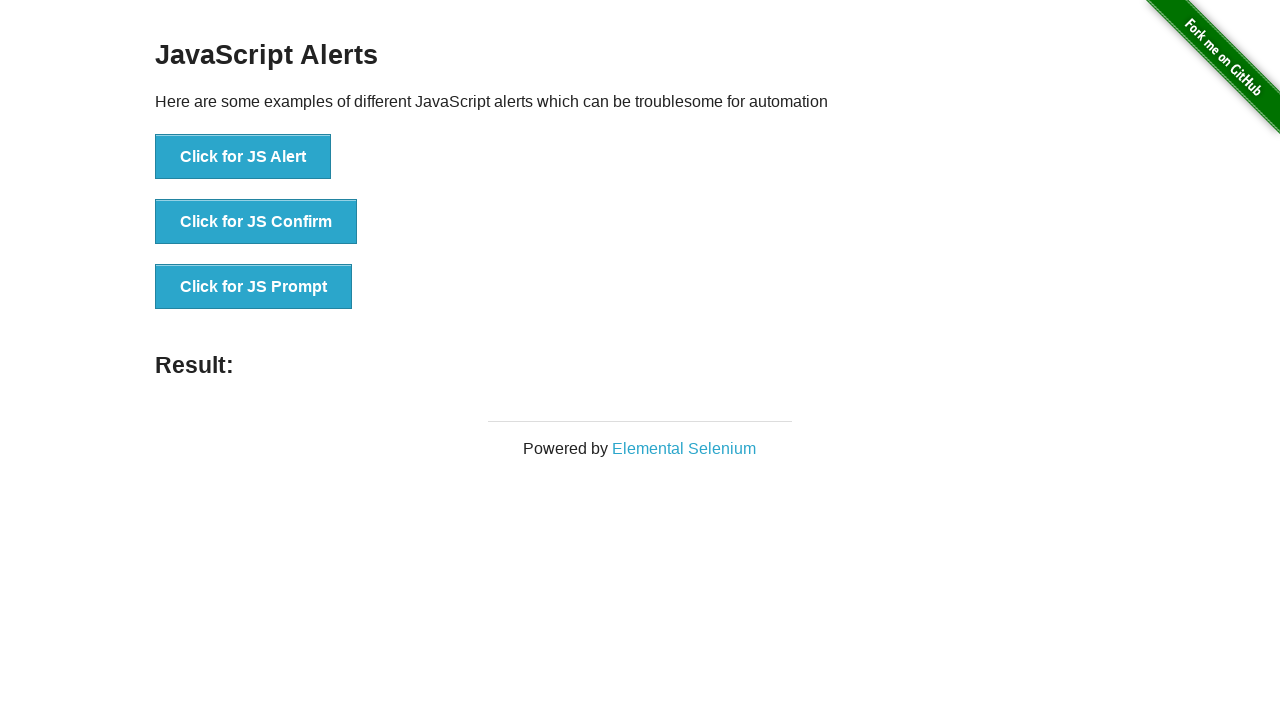

Clicked the 'Click for JS Confirm' button at (256, 222) on xpath=//button[text()='Click for JS Confirm']
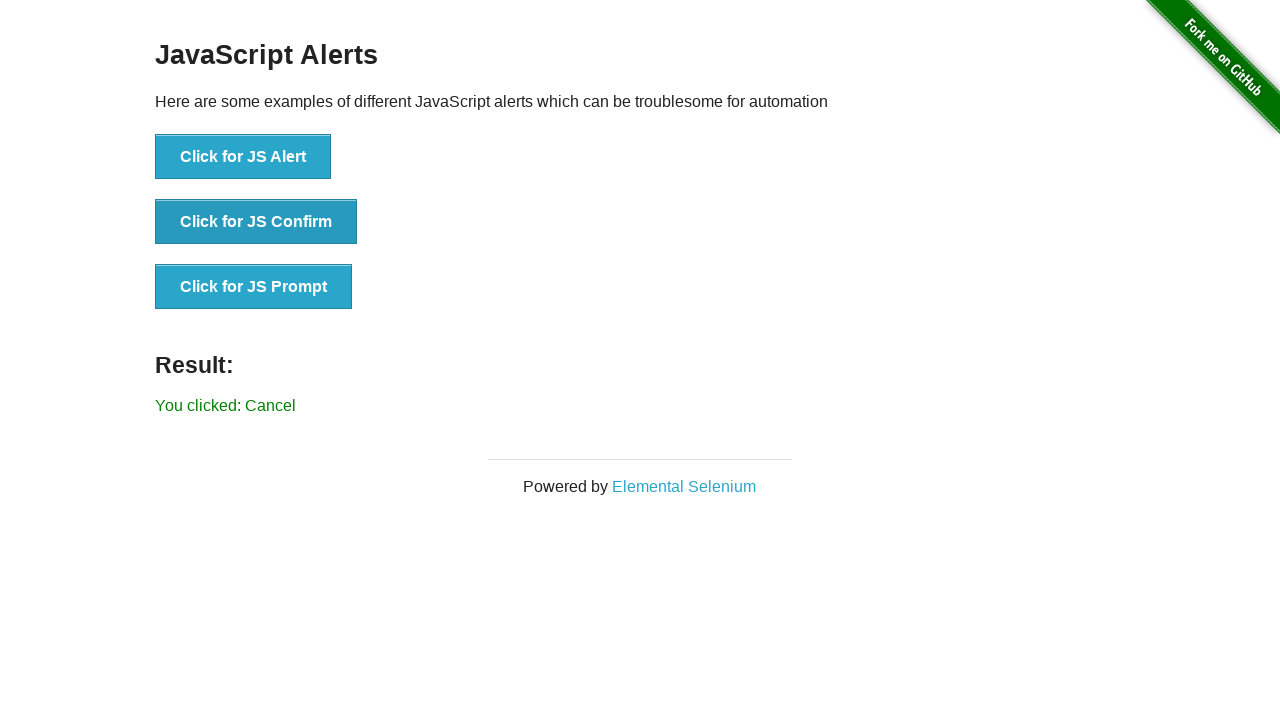

Set up dialog handler to dismiss confirm dialog
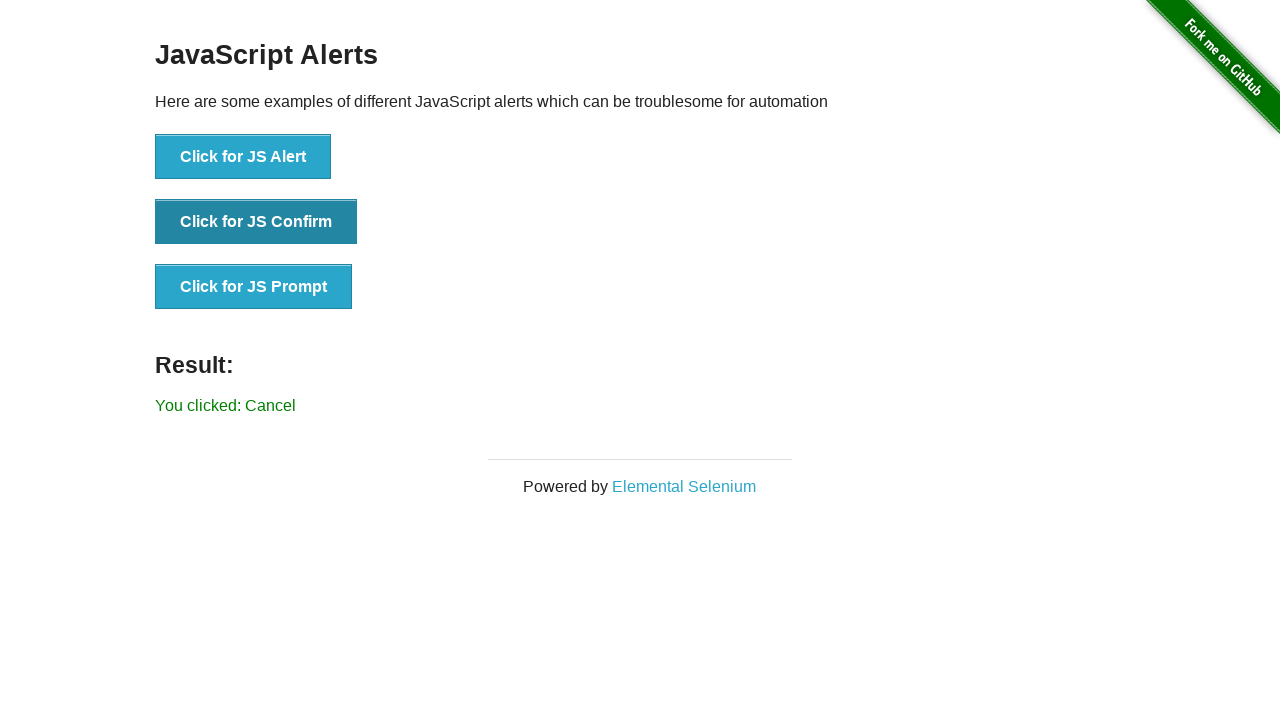

Result element appeared on page
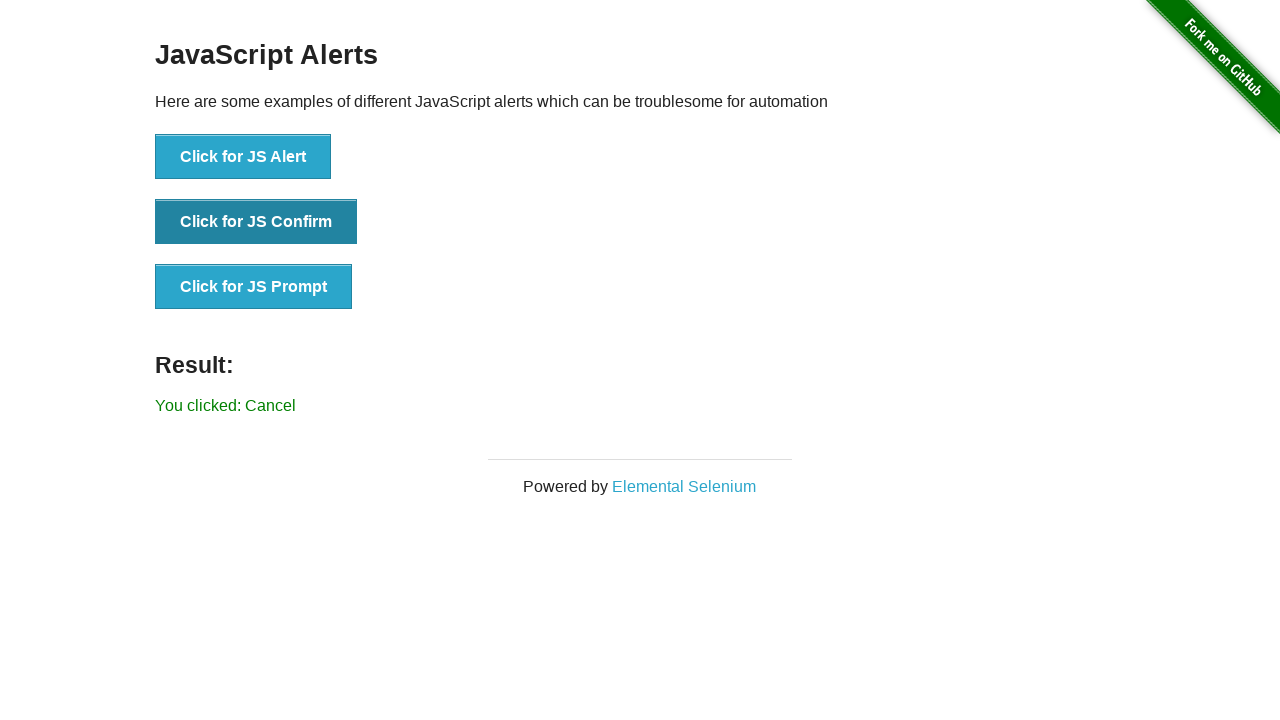

Retrieved result text from page
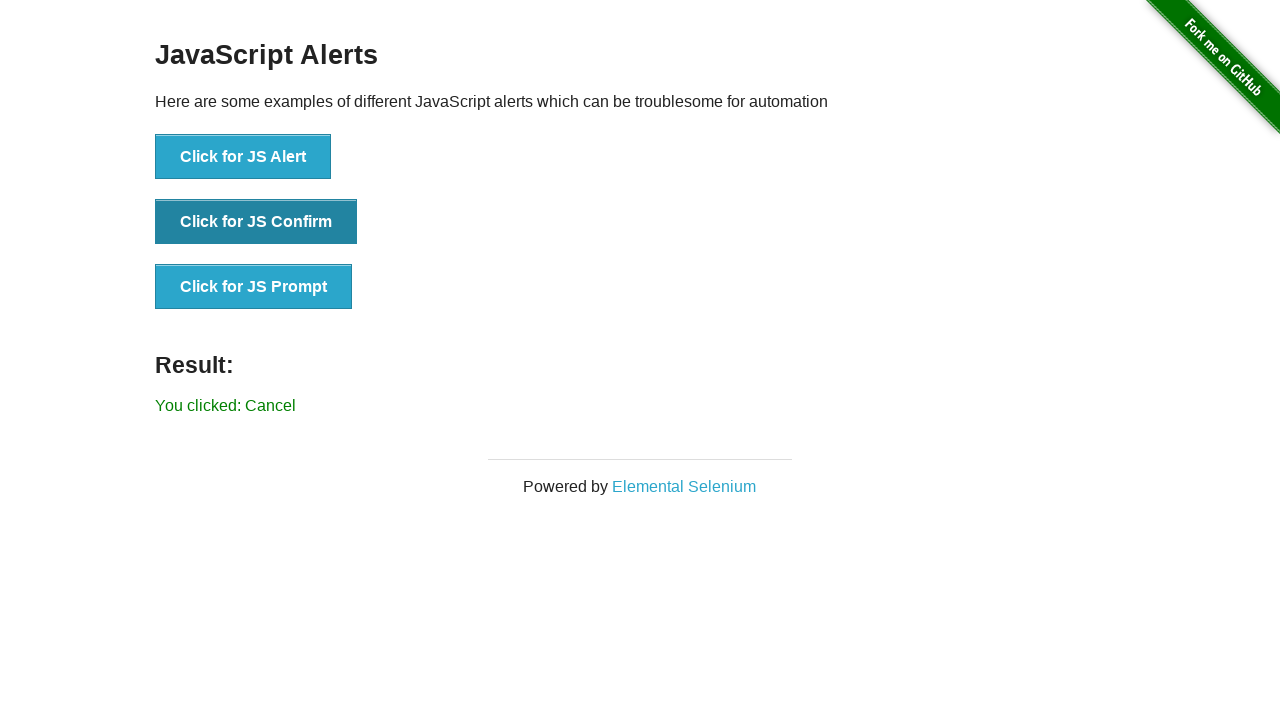

Verified that result text is 'You clicked: Cancel'
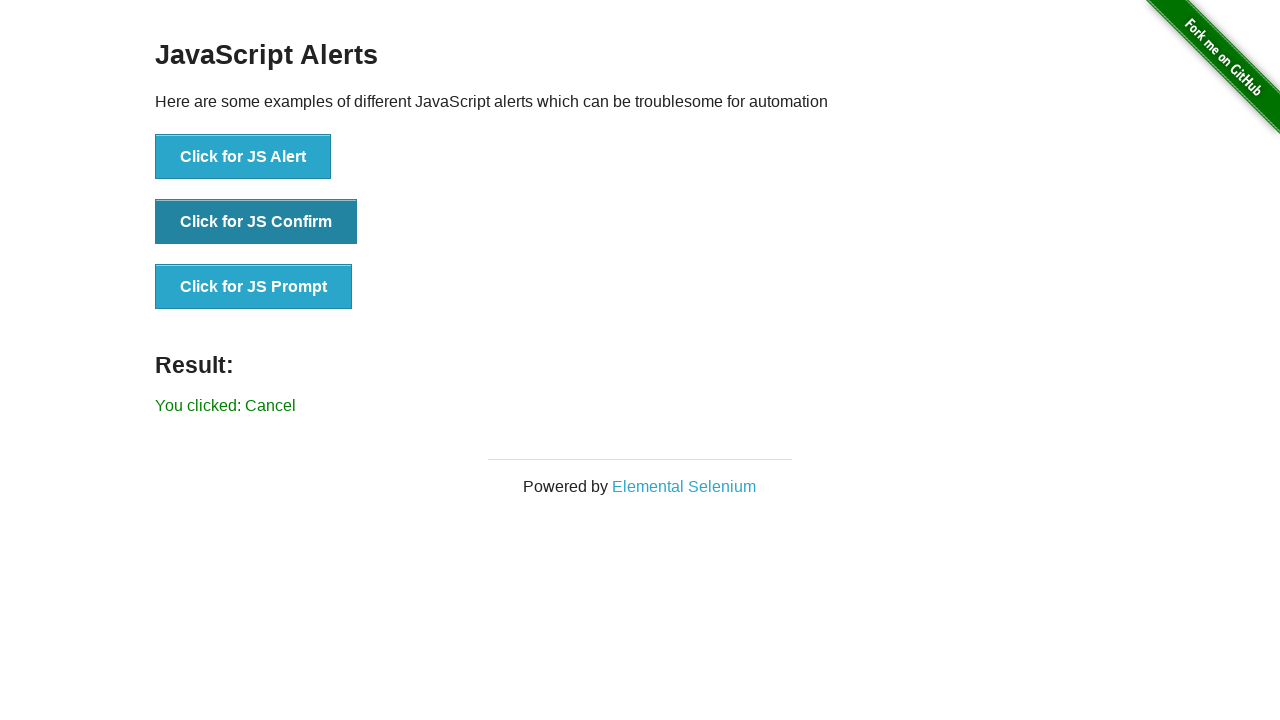

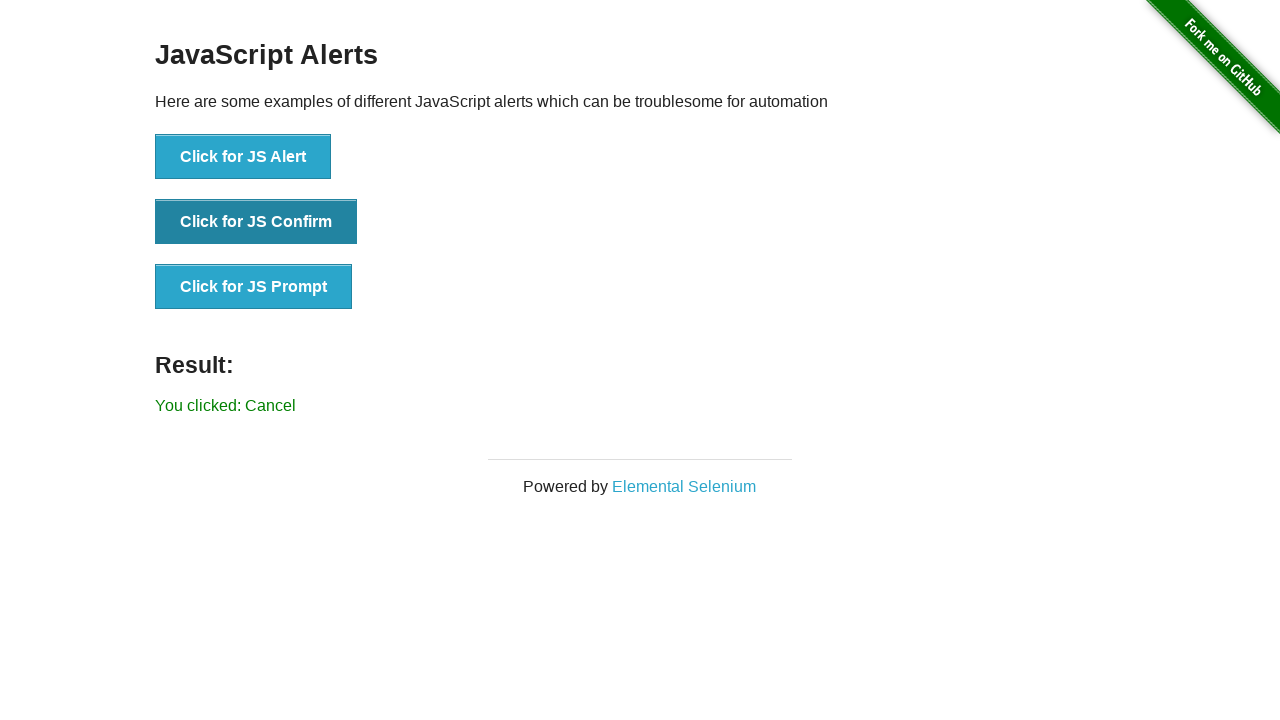